Navigates to the OrangeHRM demo site and clicks on the "OrangeHRM, Inc" link in the page footer to visit the company website.

Starting URL: https://opensource-demo.orangehrmlive.com/

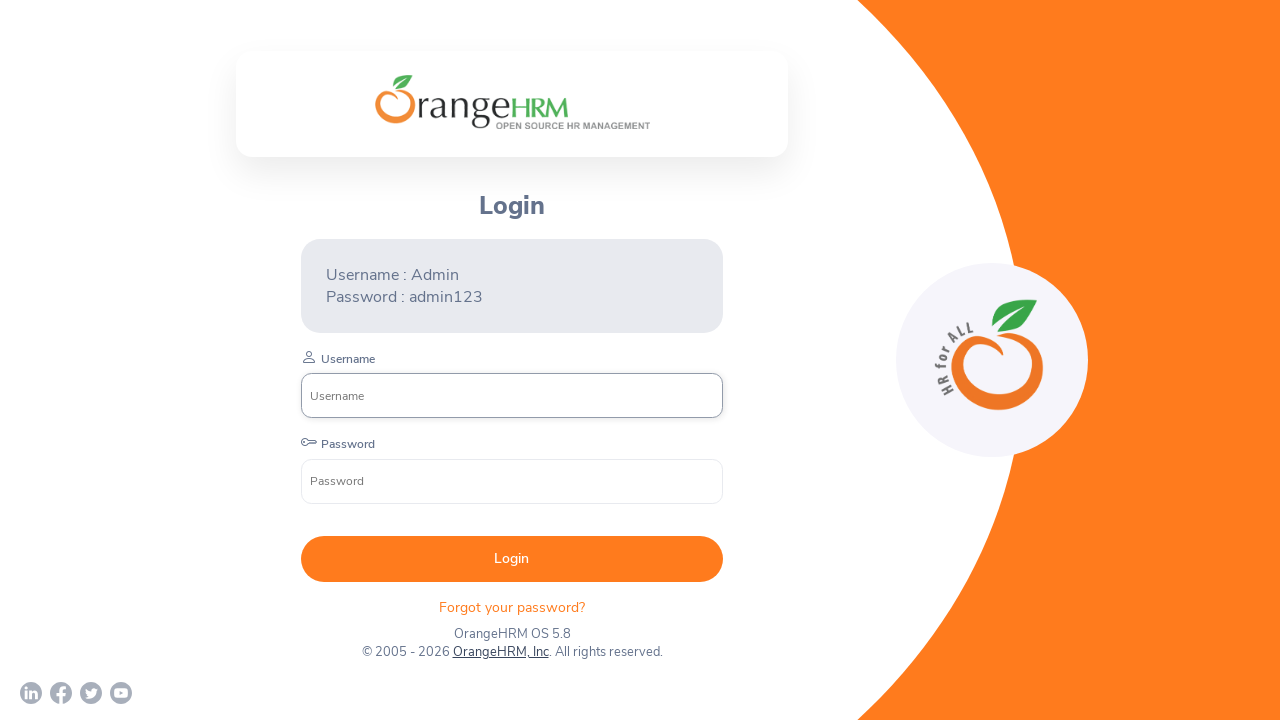

Waited for page to fully load (networkidle)
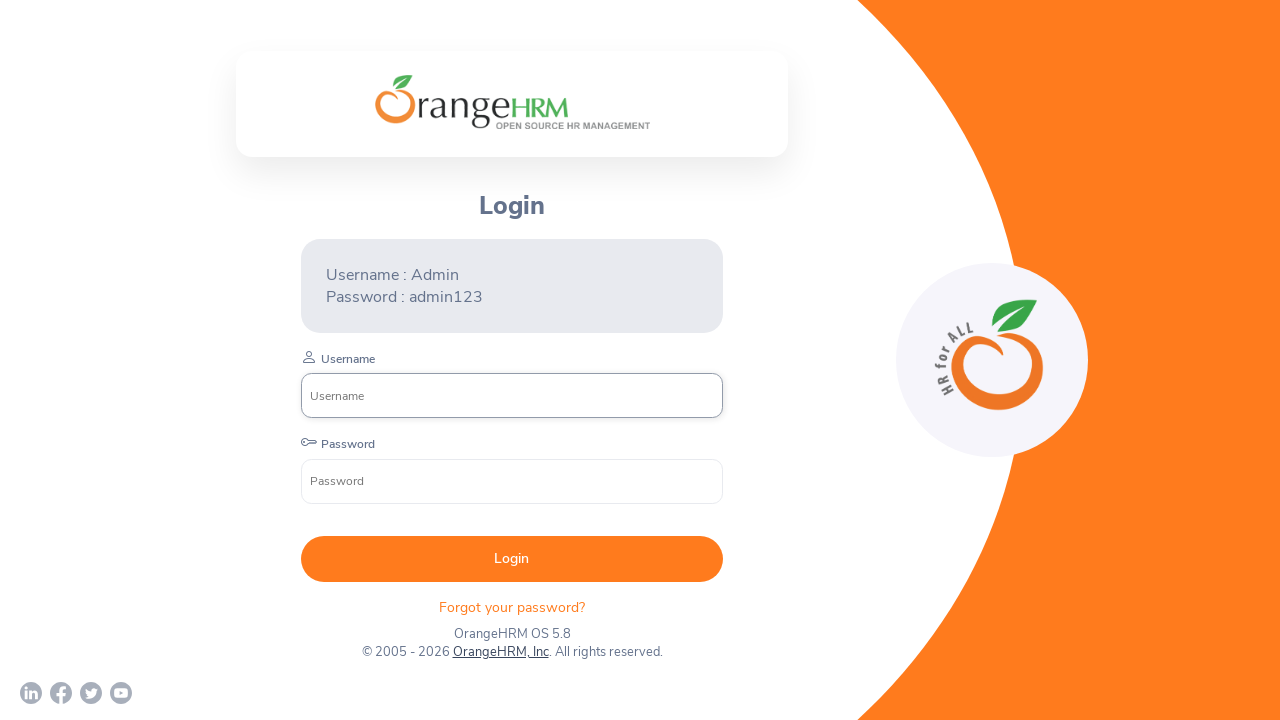

Clicked on the 'OrangeHRM, Inc' link in the footer at (500, 652) on text=OrangeHRM, Inc
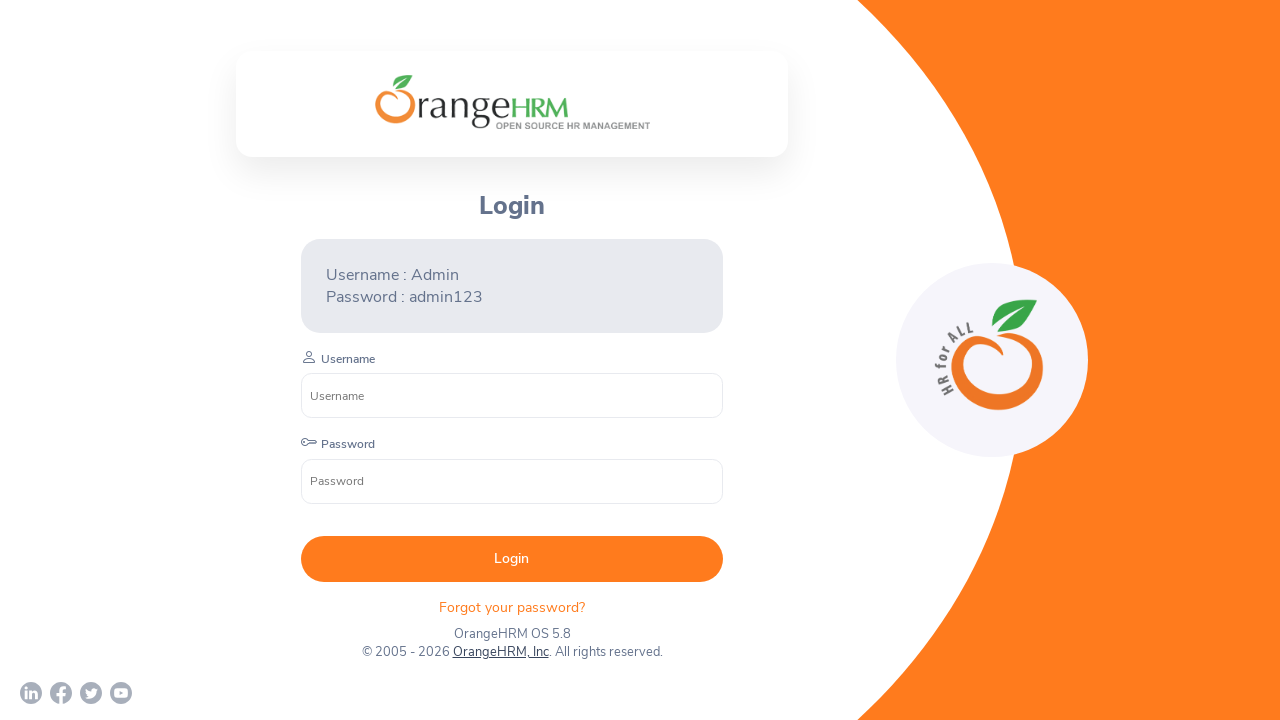

Waited for navigation to complete
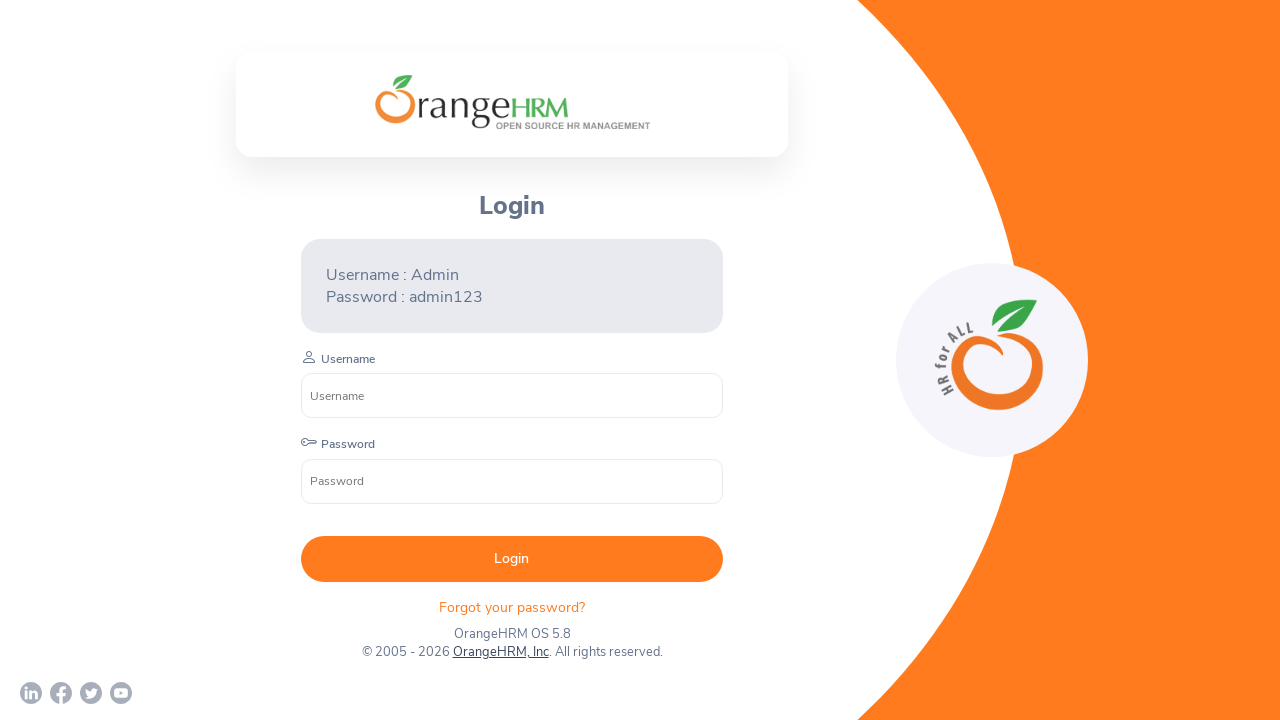

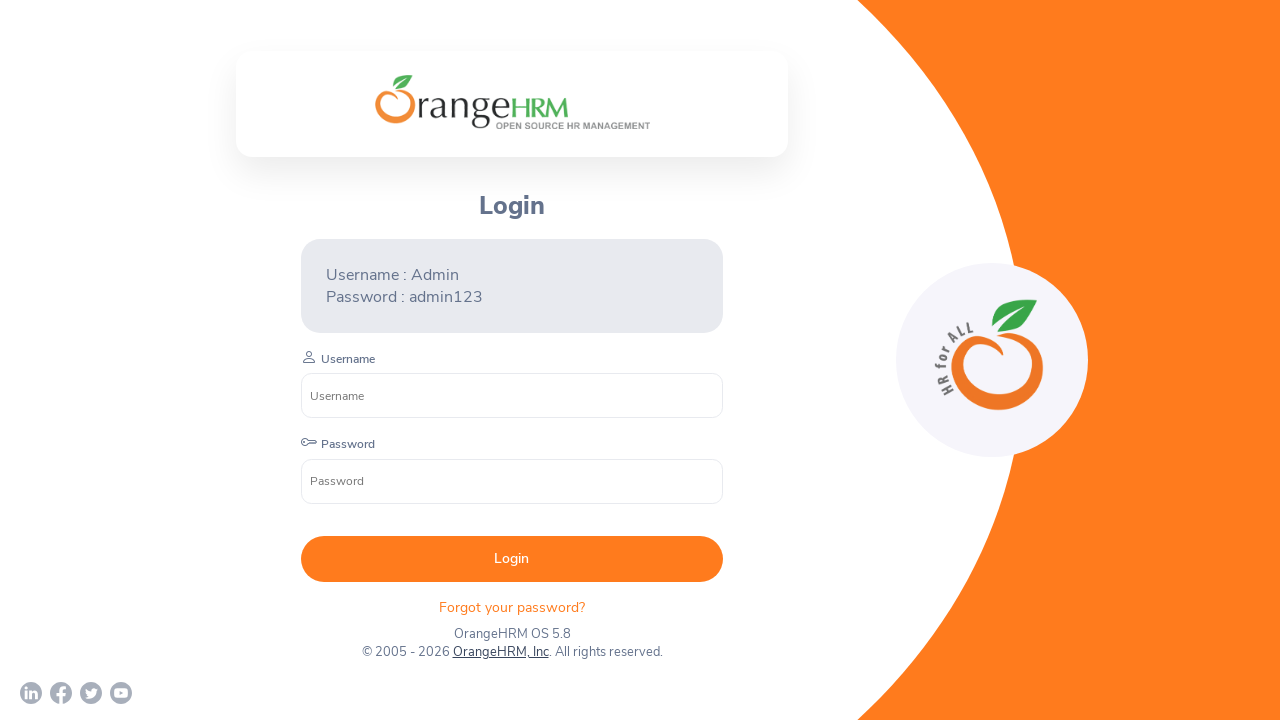